Tests opting out of A/B tests by adding a cookie after visiting the page, then refreshing to verify the opt-out takes effect

Starting URL: http://the-internet.herokuapp.com/abtest

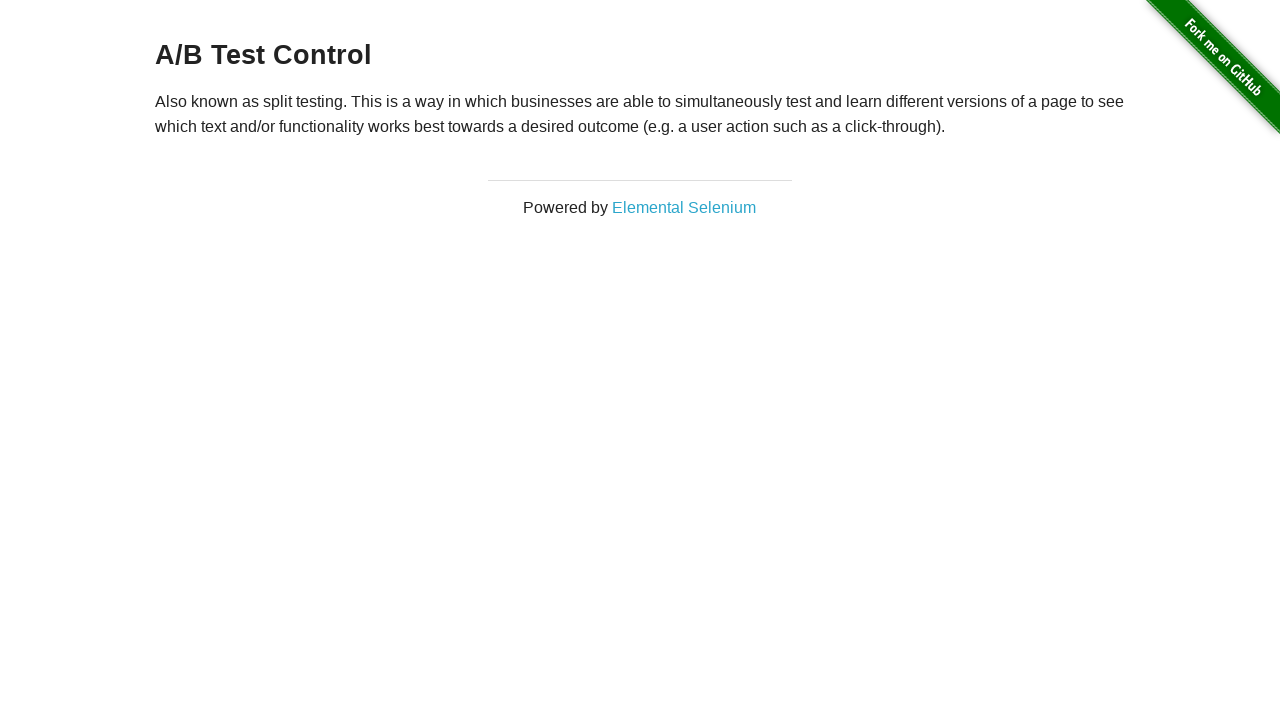

Waited for h3 heading to load
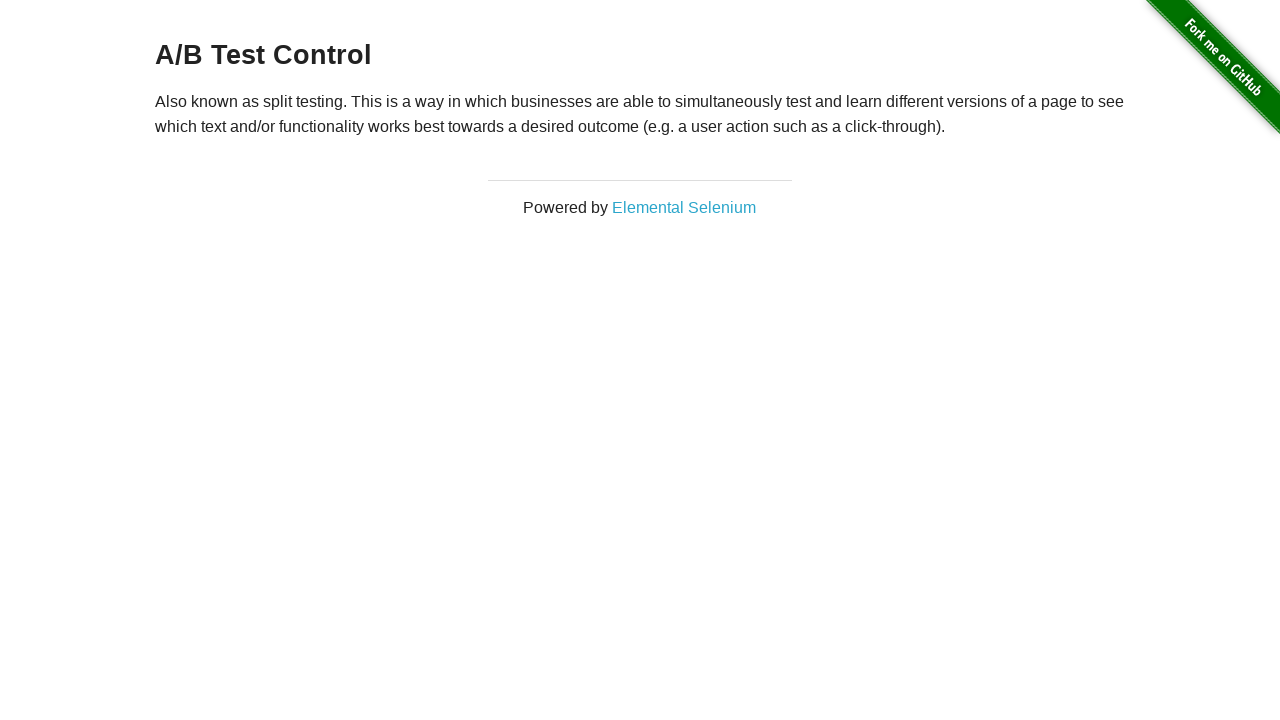

Verified page shows A/B Test heading
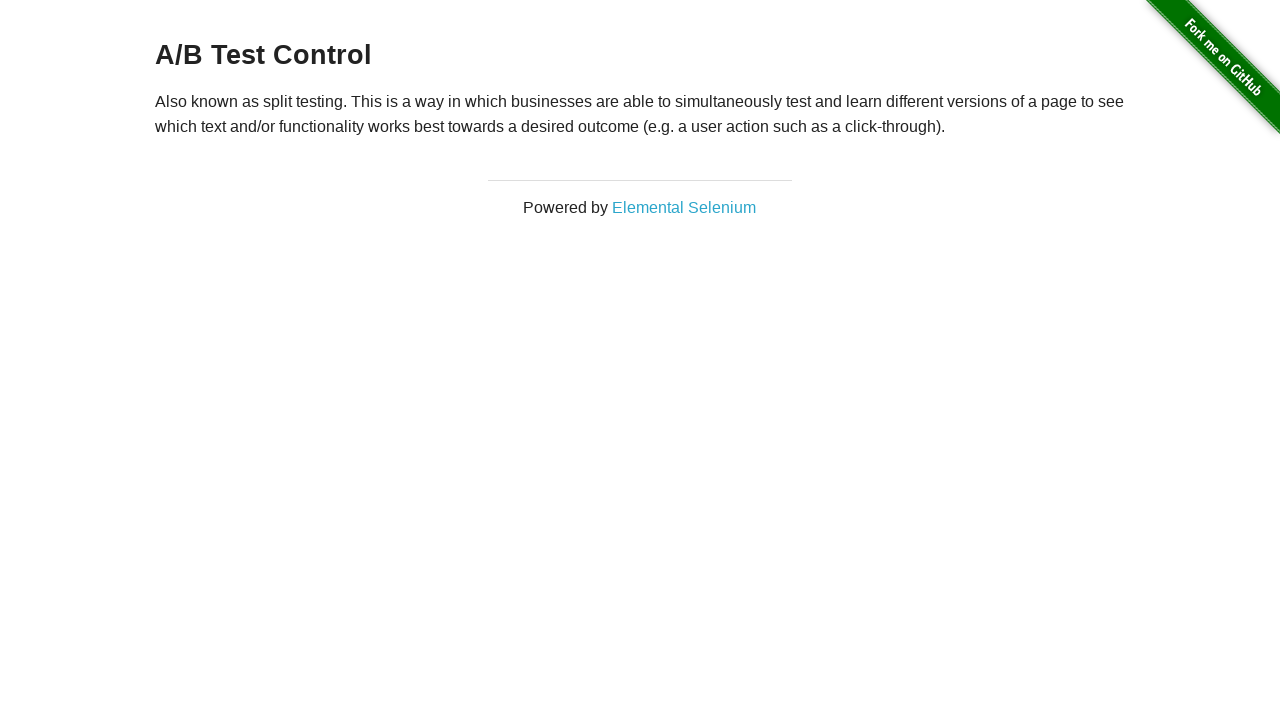

Added optimizelyOptOut cookie to context
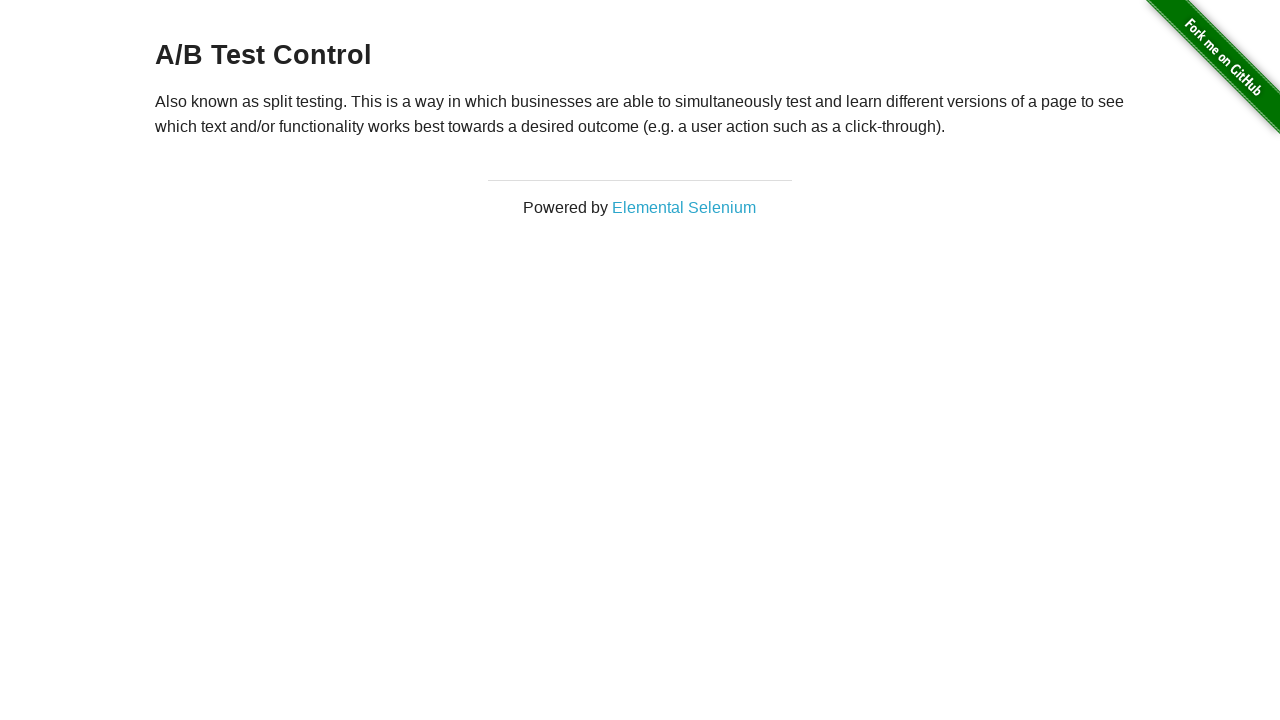

Reloaded page to apply opt-out cookie
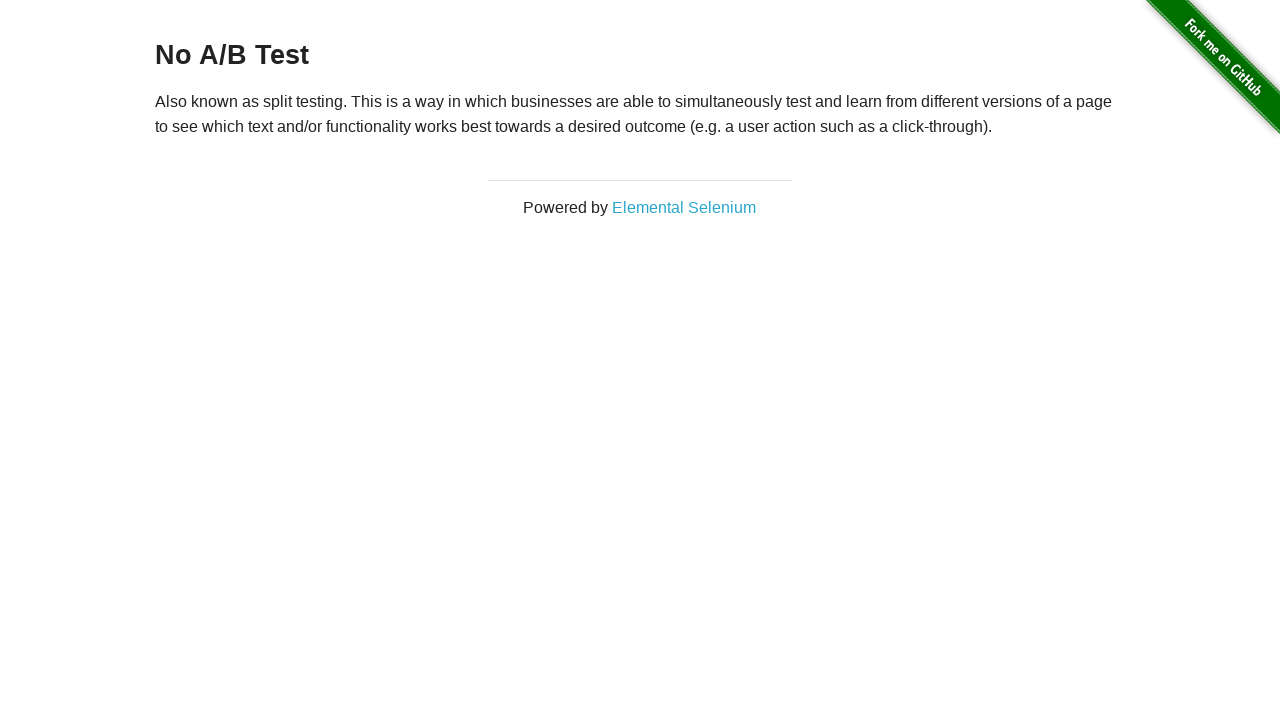

Waited for h3 heading after page reload
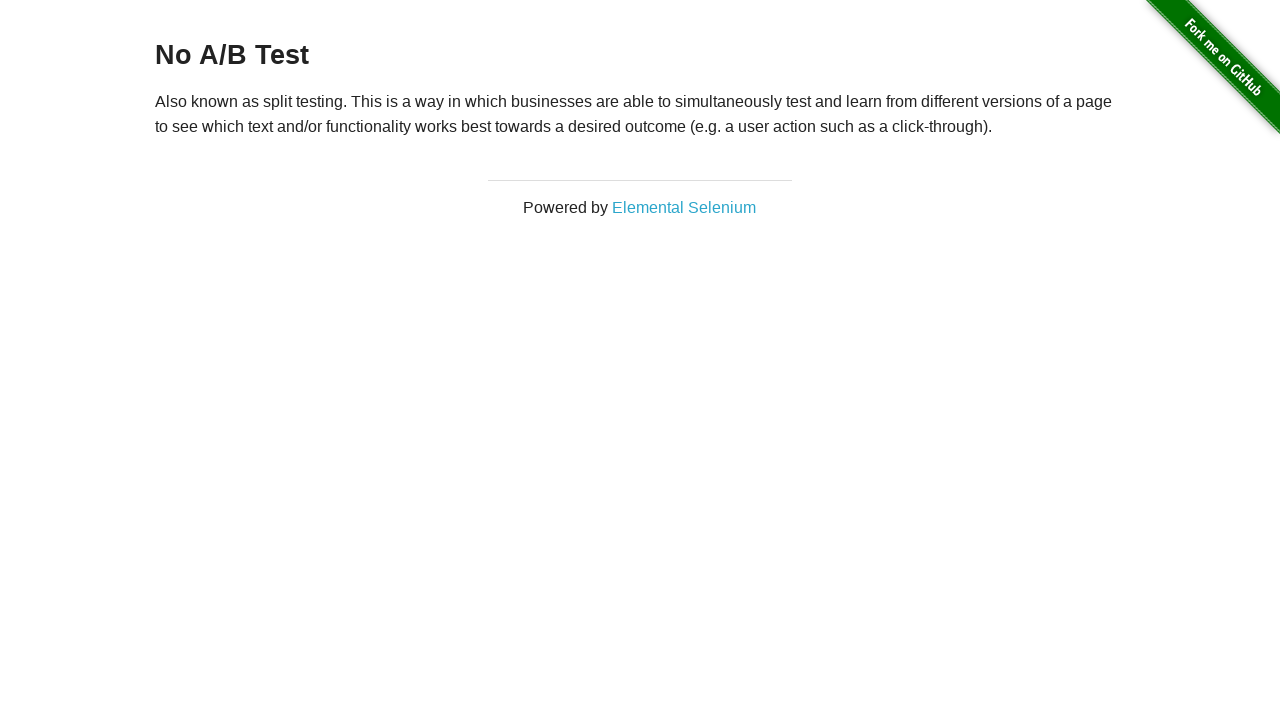

Retrieved h3 heading text content
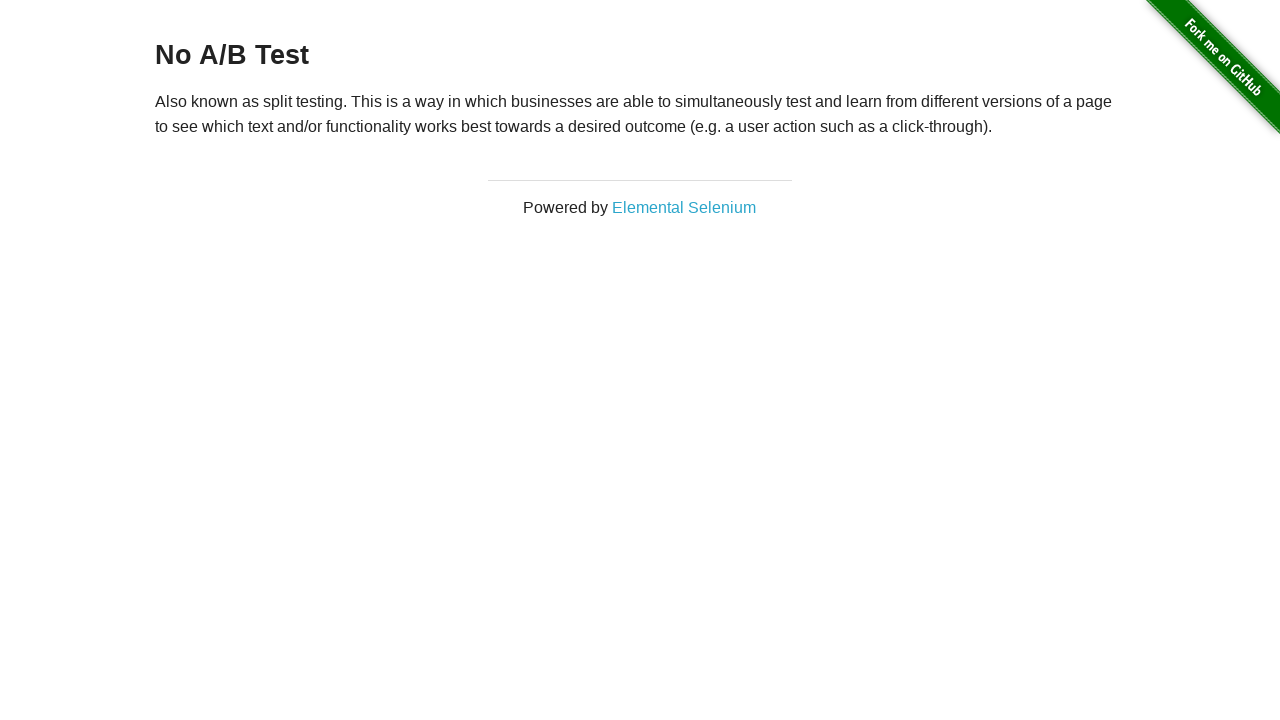

Verified page shows 'No A/B Test' heading confirming opt-out is effective
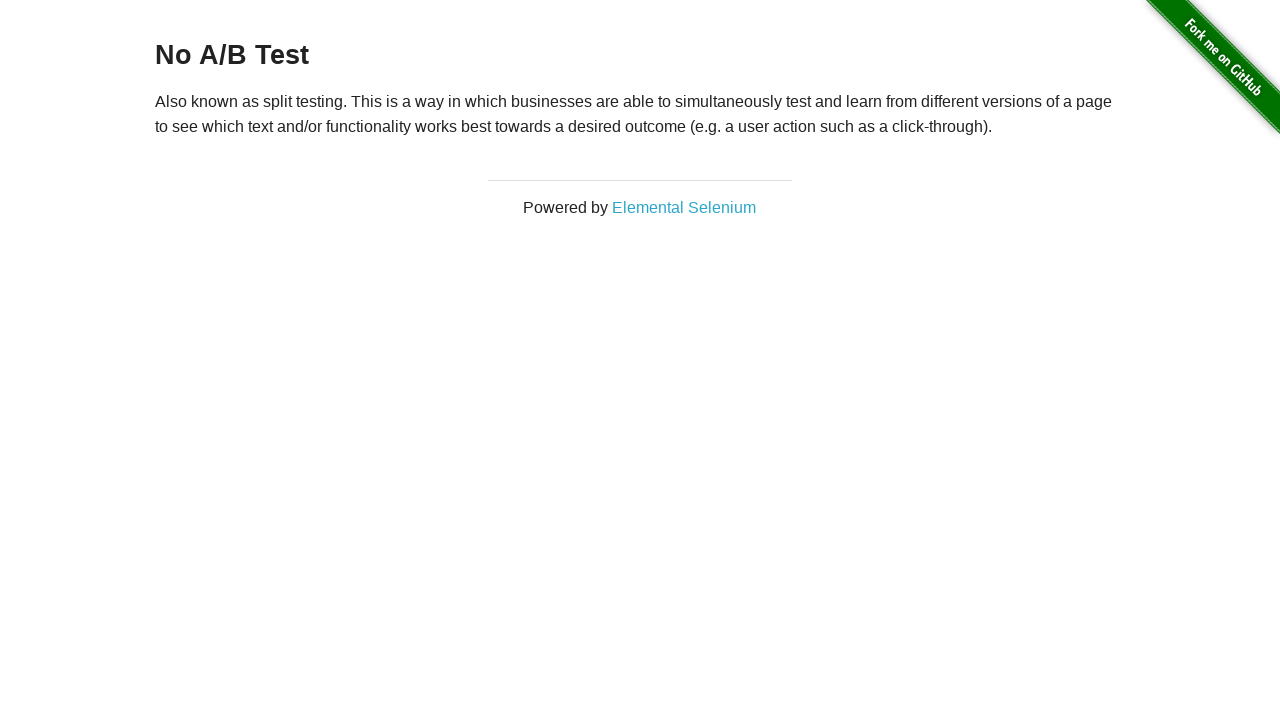

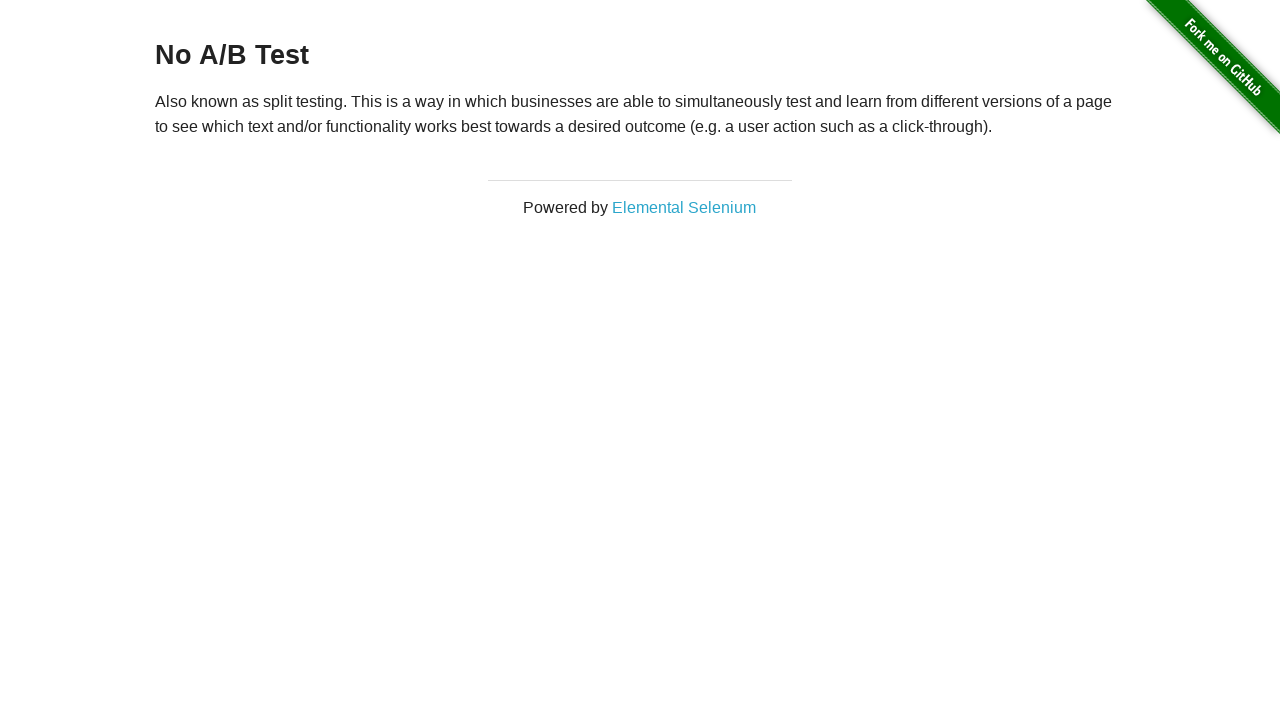